Tests bootstrap alert box functionality by clicking action dialog button, verifying modal visibility, clicking OK button, and accepting the resulting browser alert

Starting URL: https://www.jqueryscript.net/demo/bootstrap-alert-box/

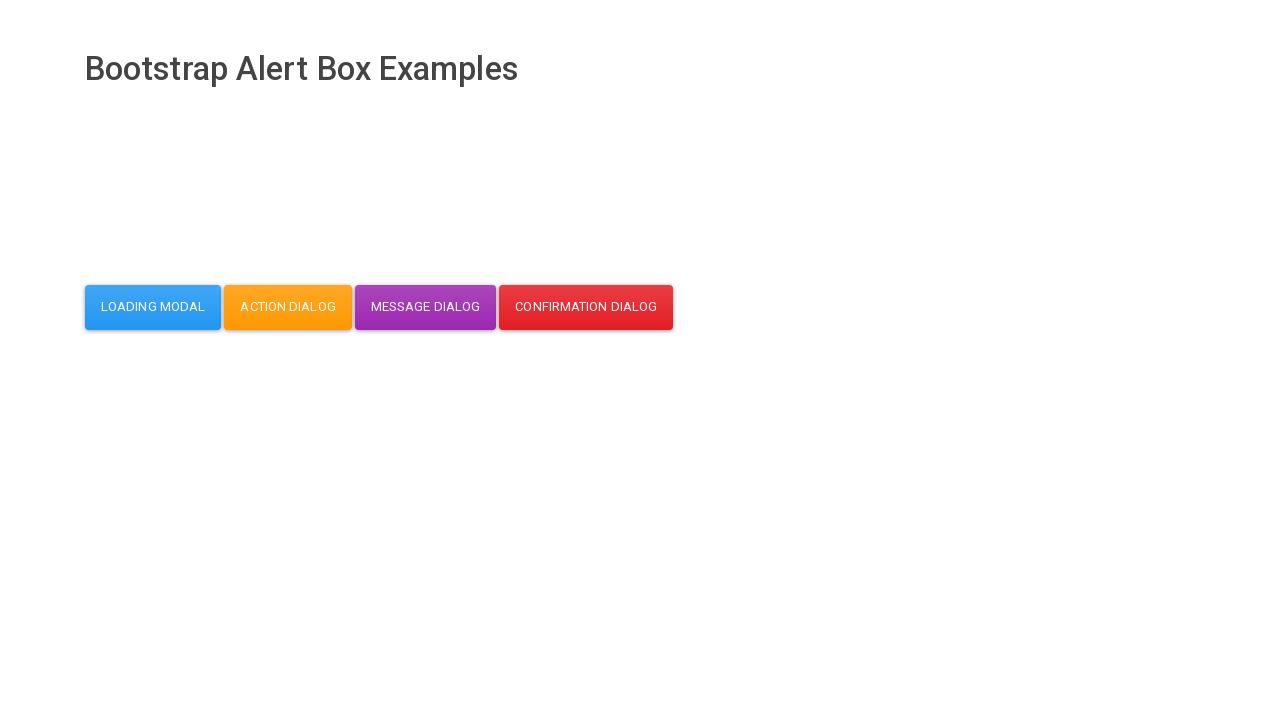

Clicked action dialog button at (288, 307) on button#action
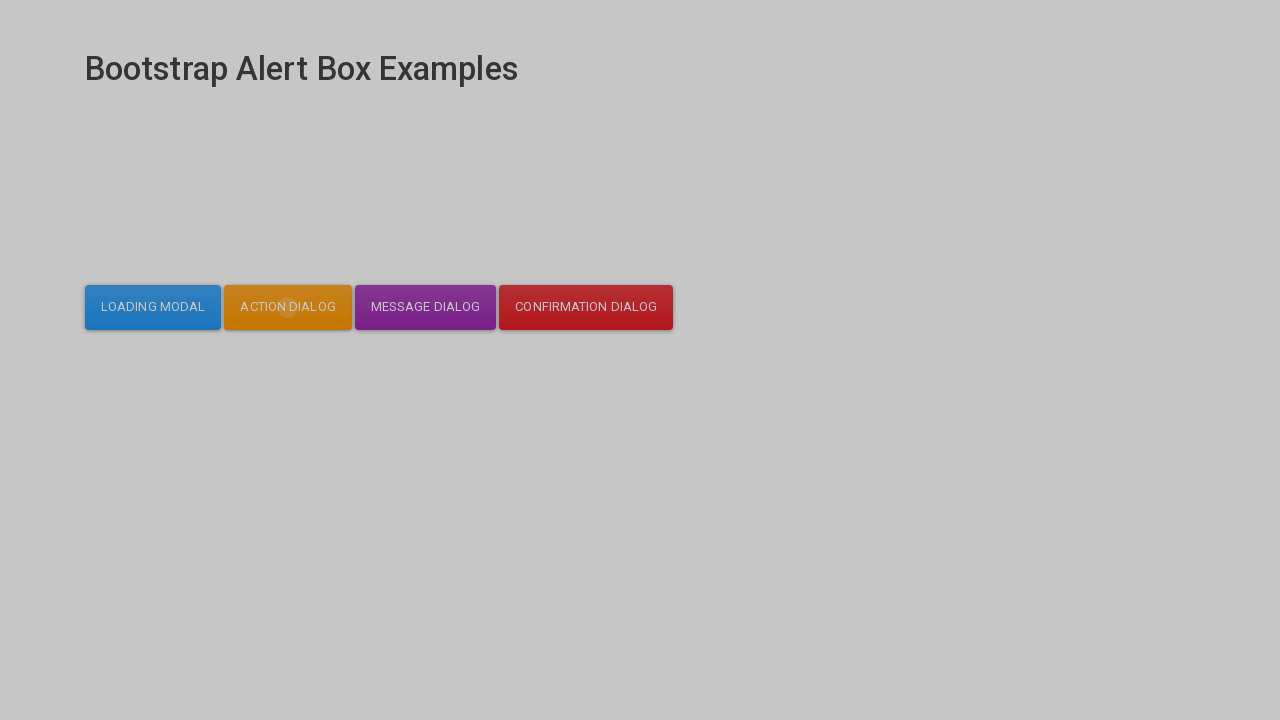

Modal body became visible
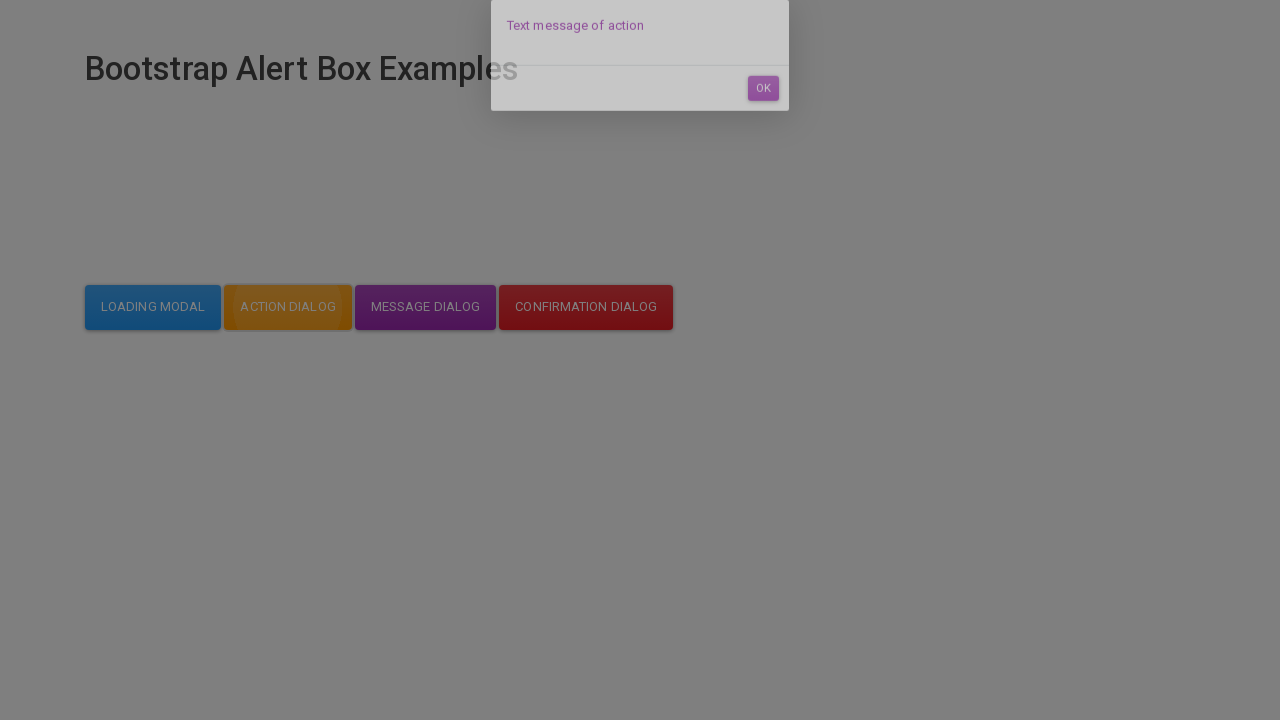

Clicked OK button in the dialog at (763, 117) on #dialog-mycodemyway-action
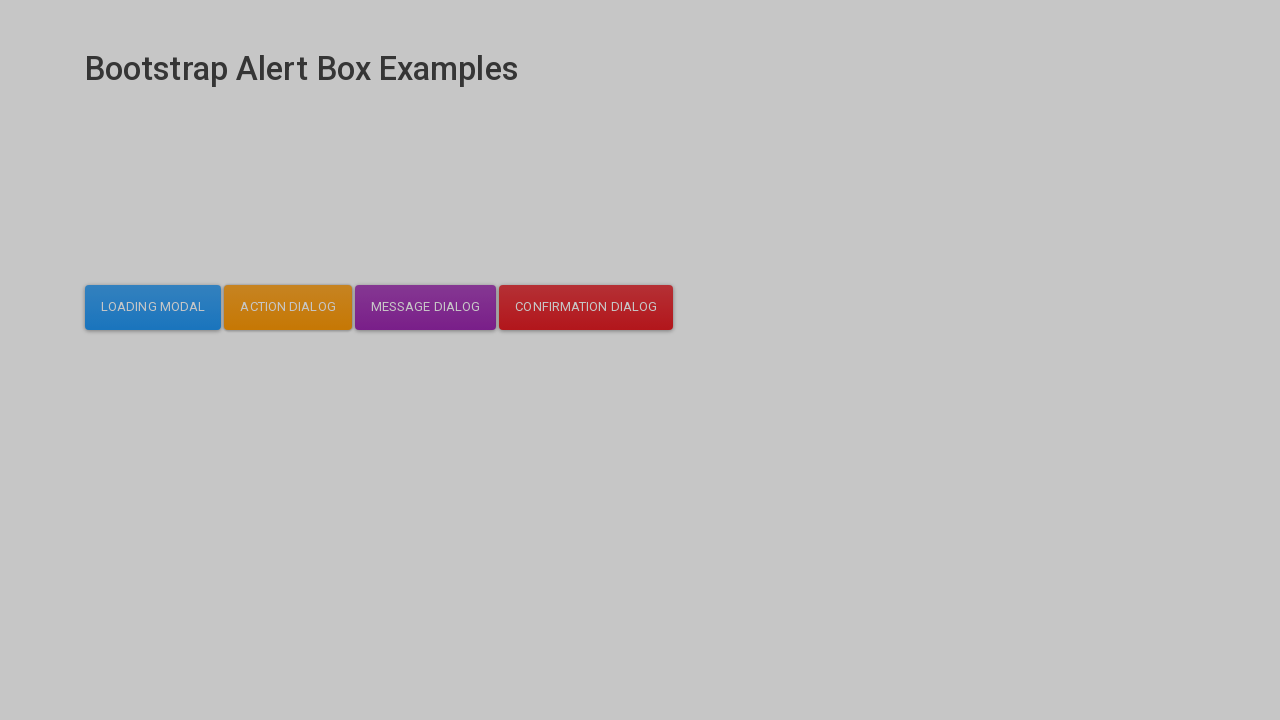

Set up dialog handler to accept browser alert
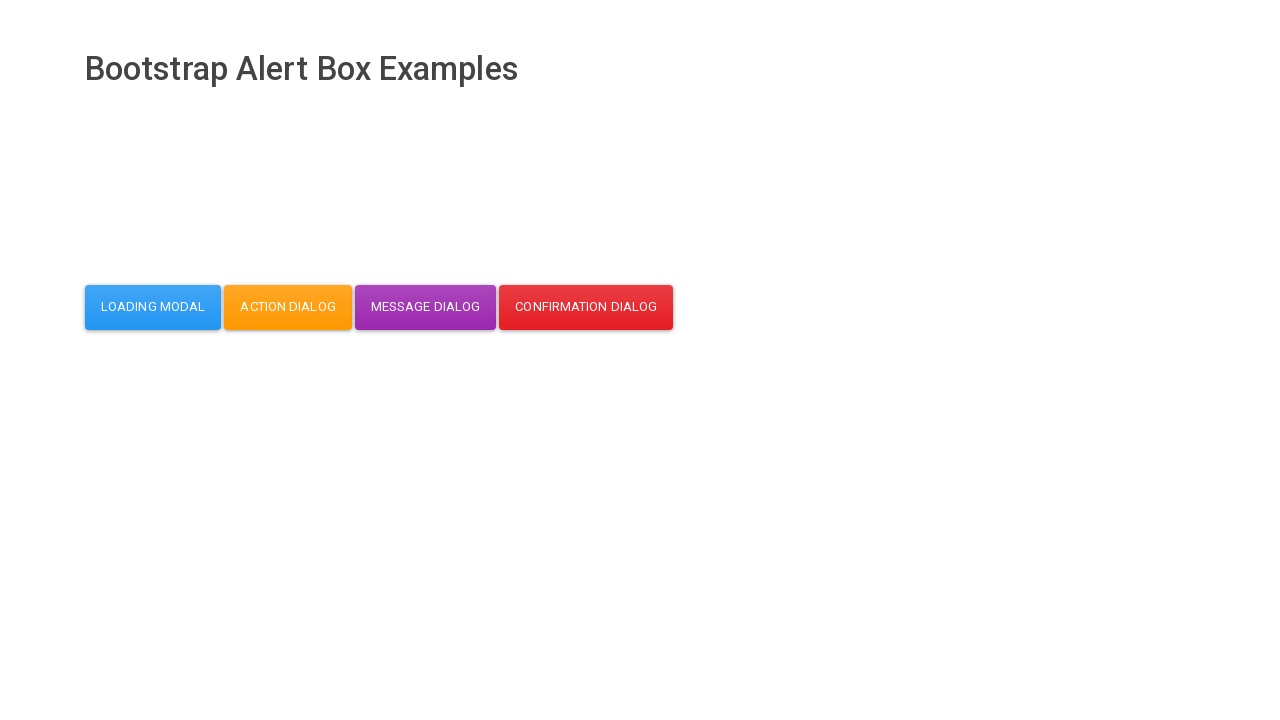

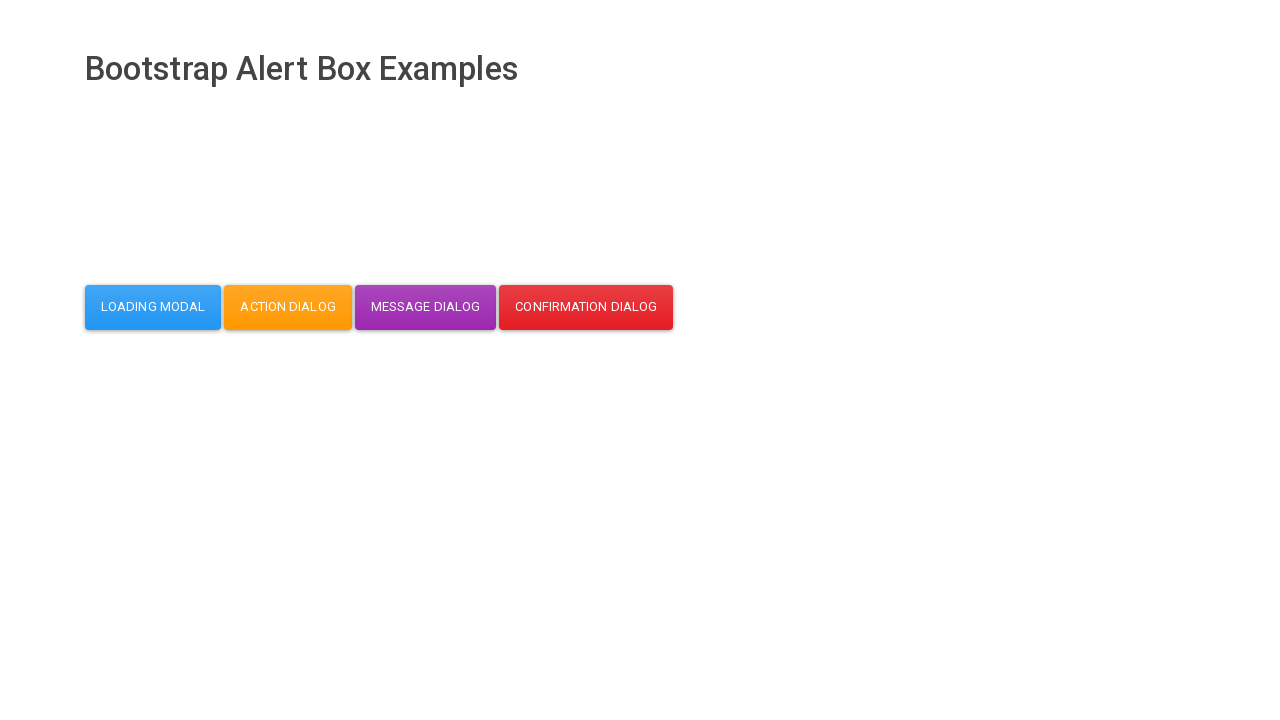